Tests form input by filling the first name field, clearing it, and filling it again with a different value

Starting URL: https://demoqa.com/automation-practice-form

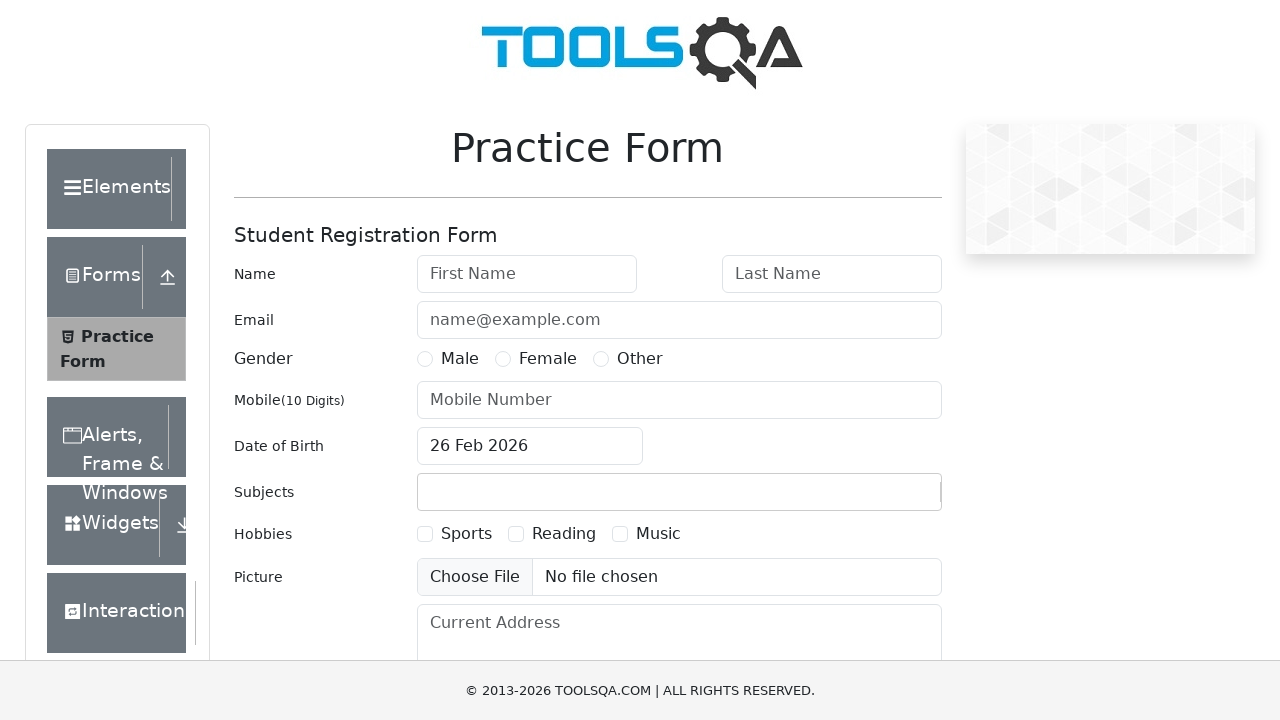

Filled first name field with 'Any' on #firstName
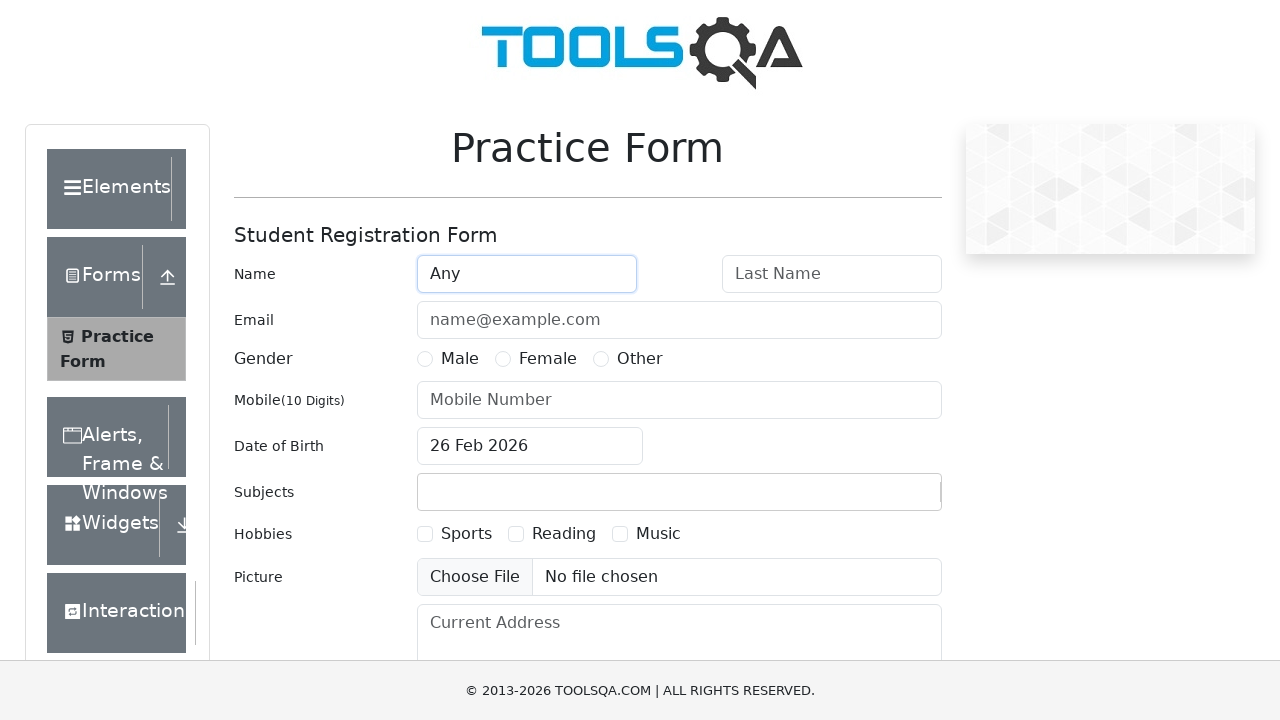

Cleared first name field on #firstName
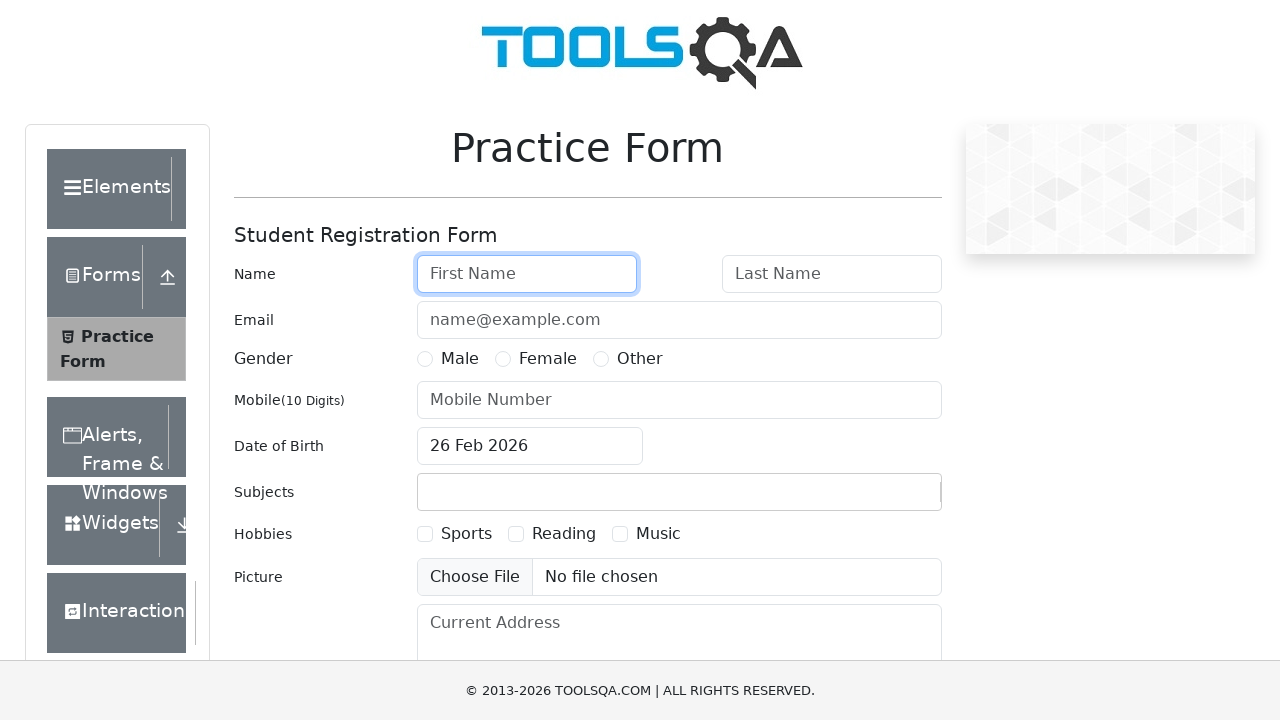

Filled first name field with 'mondol' on #firstName
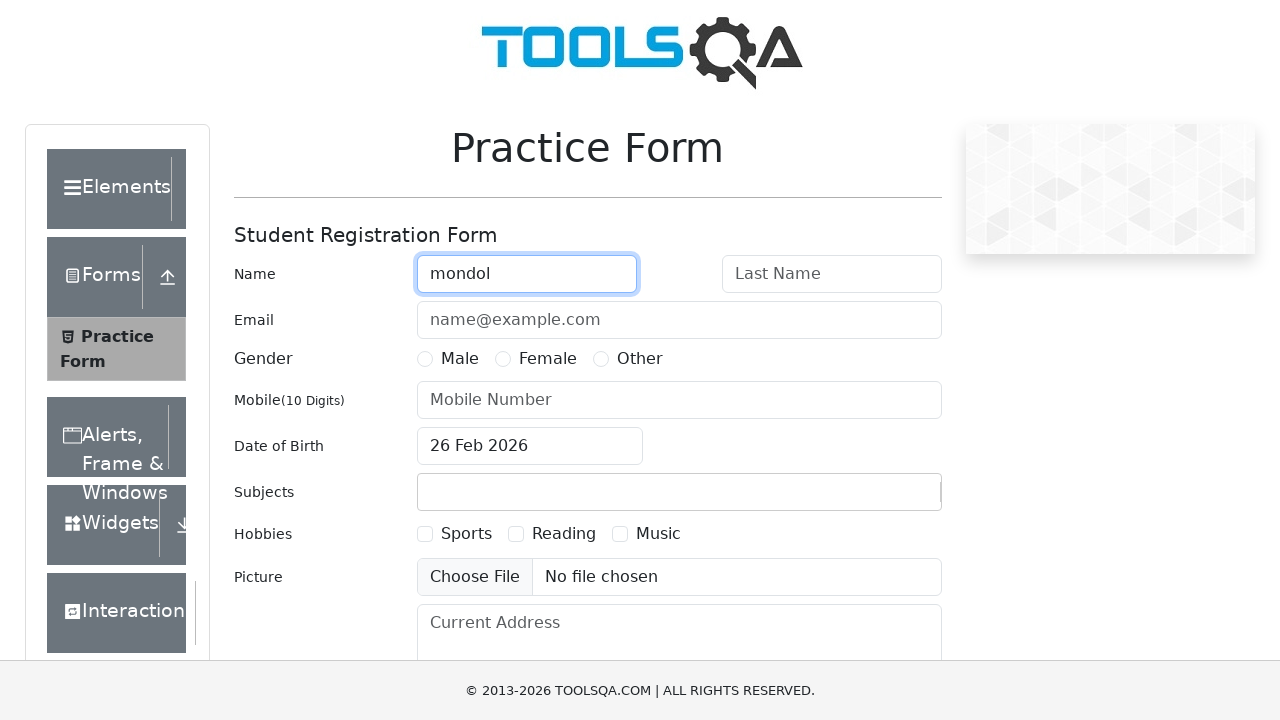

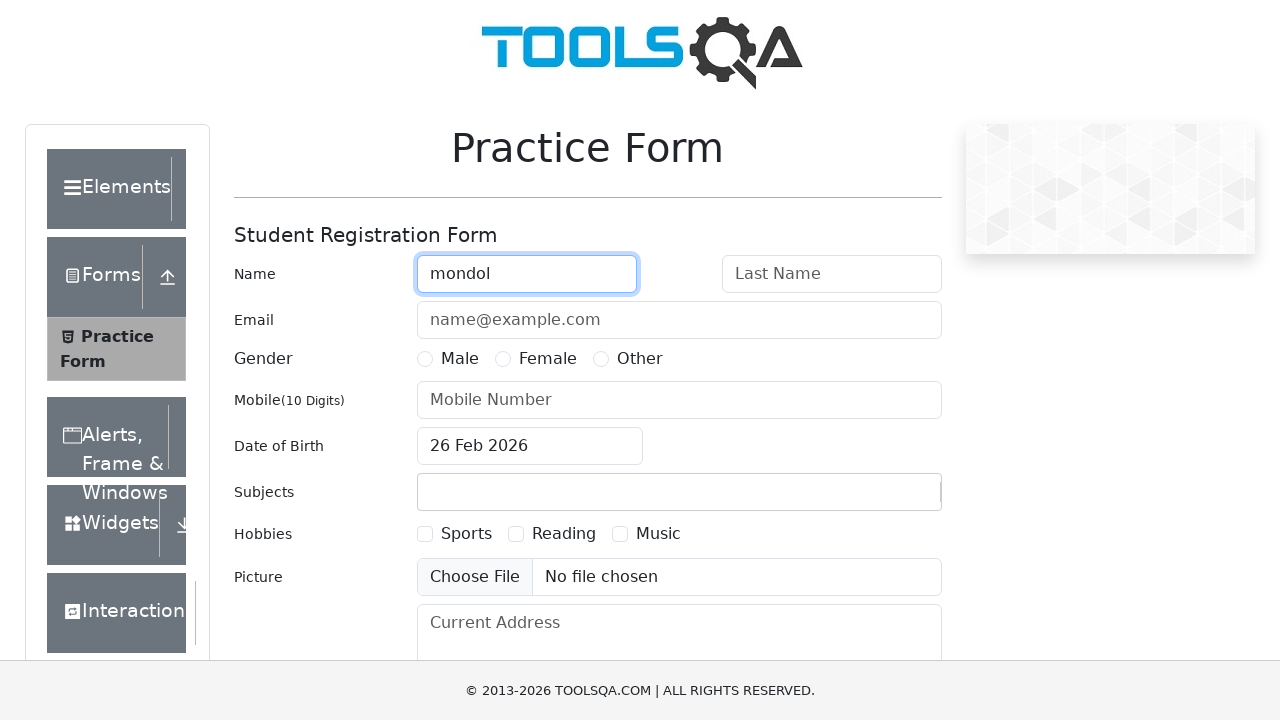